Tests login with locked out user credentials, verifying the locked out error message

Starting URL: https://www.saucedemo.com/

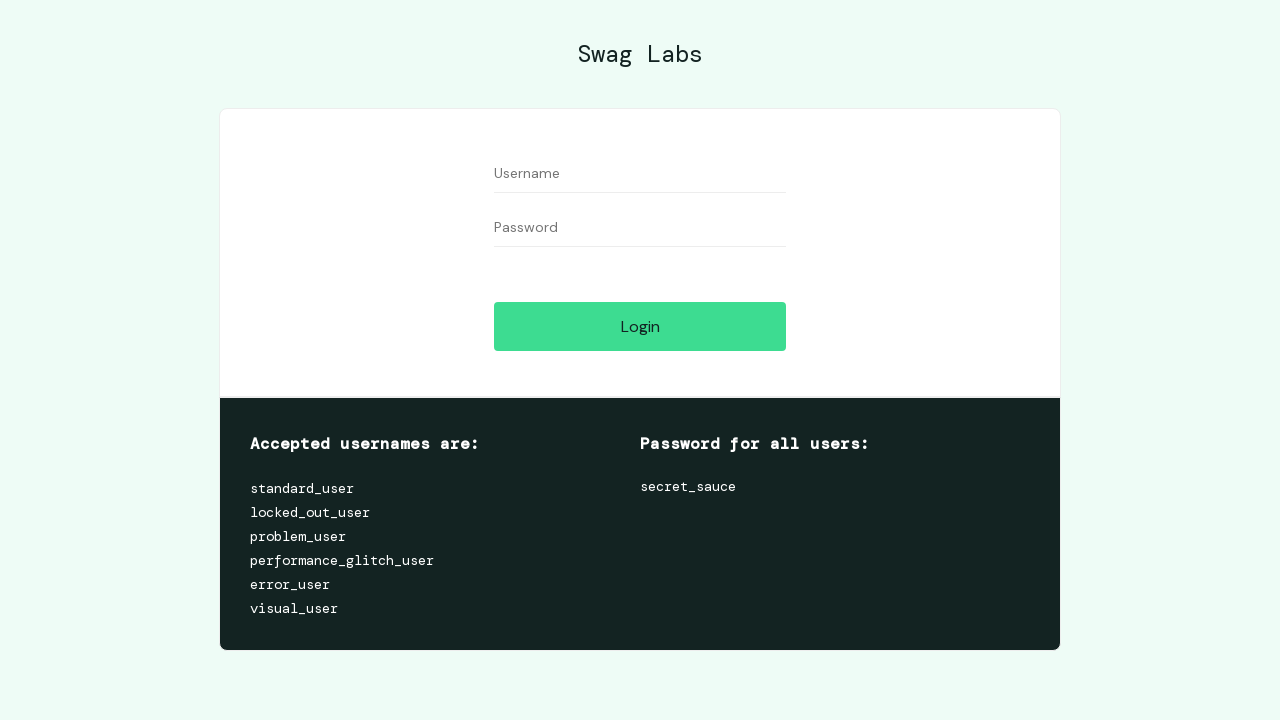

Filled username field with 'locked_out_user' on #user-name
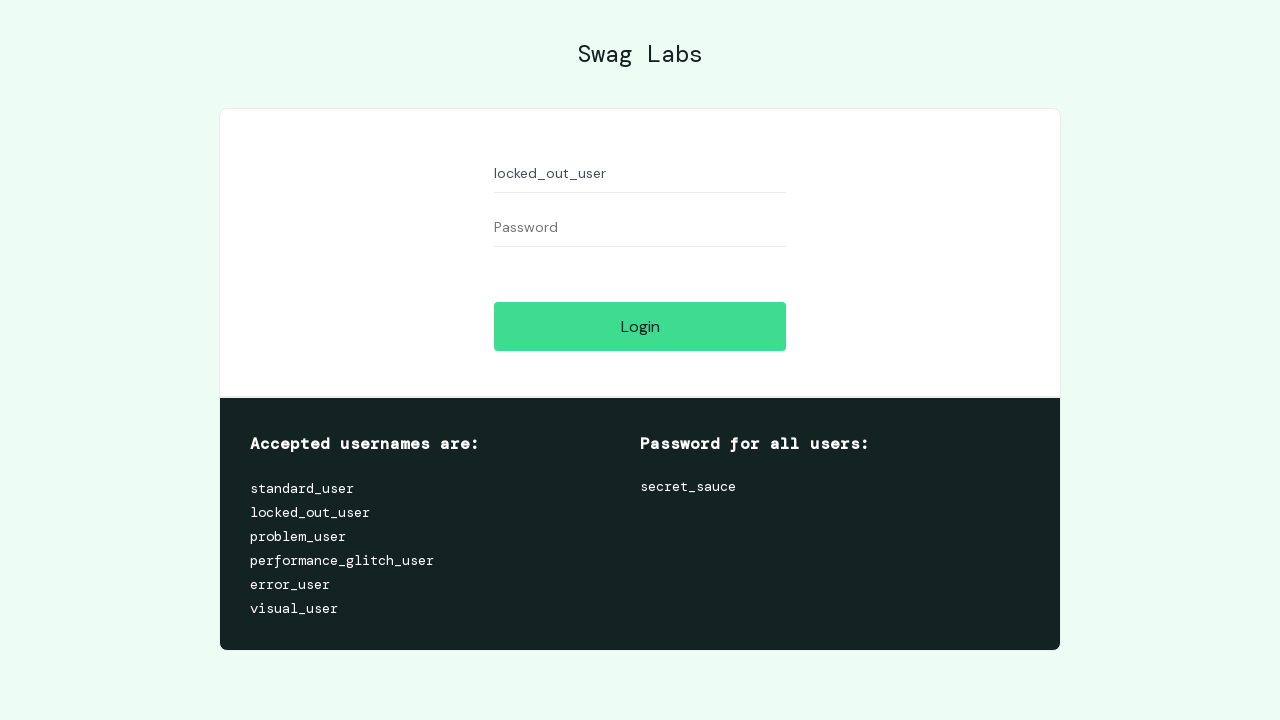

Filled password field with 'secret_sauce' on #password
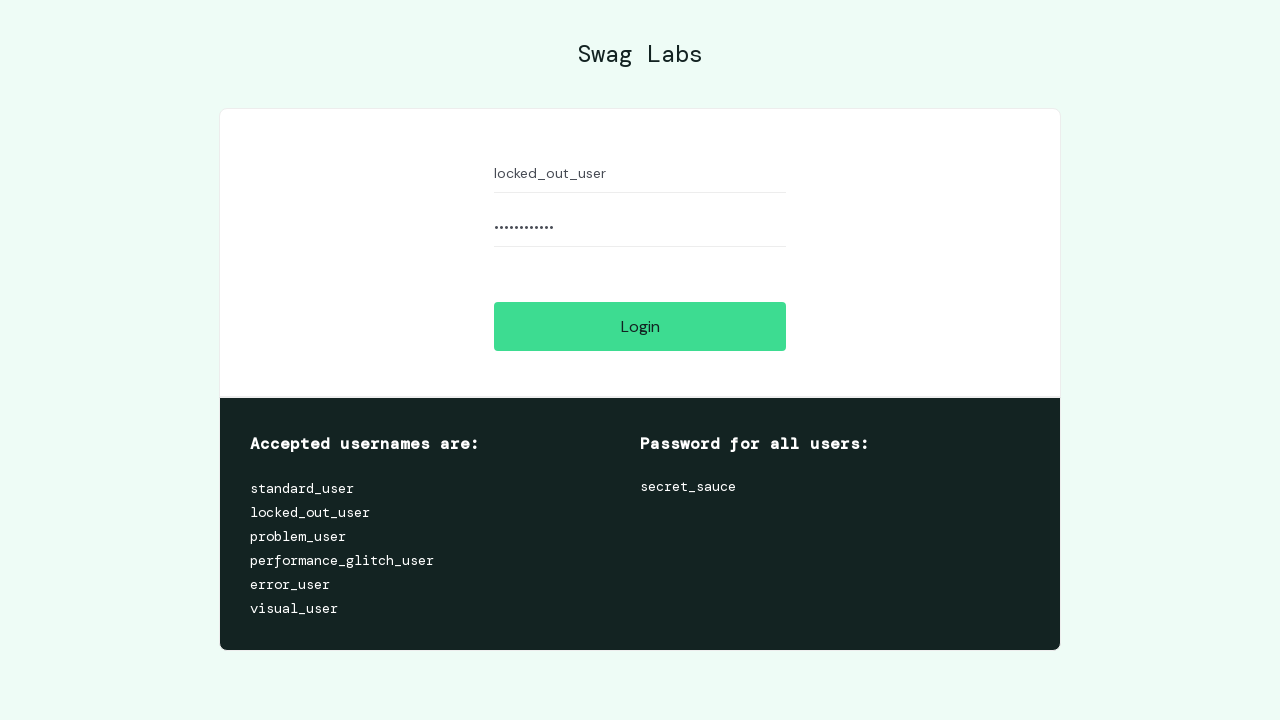

Clicked login button at (640, 326) on #login-button
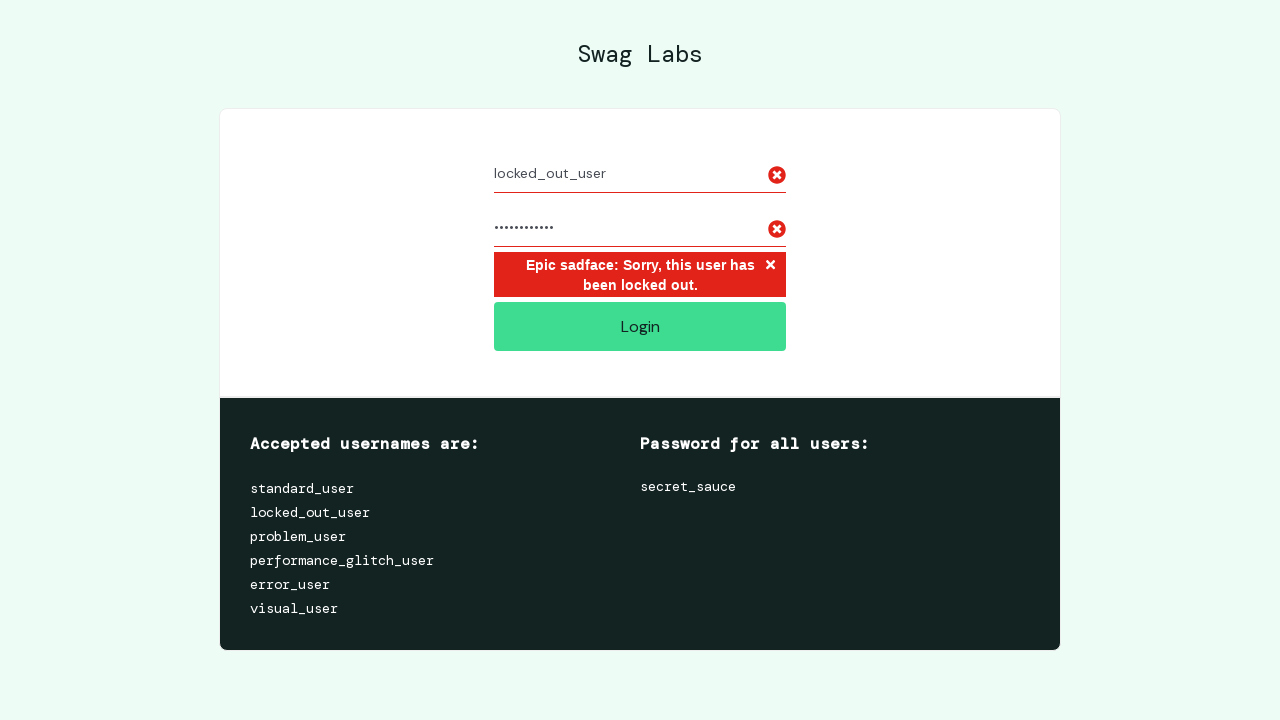

Verified locked out error message is visible
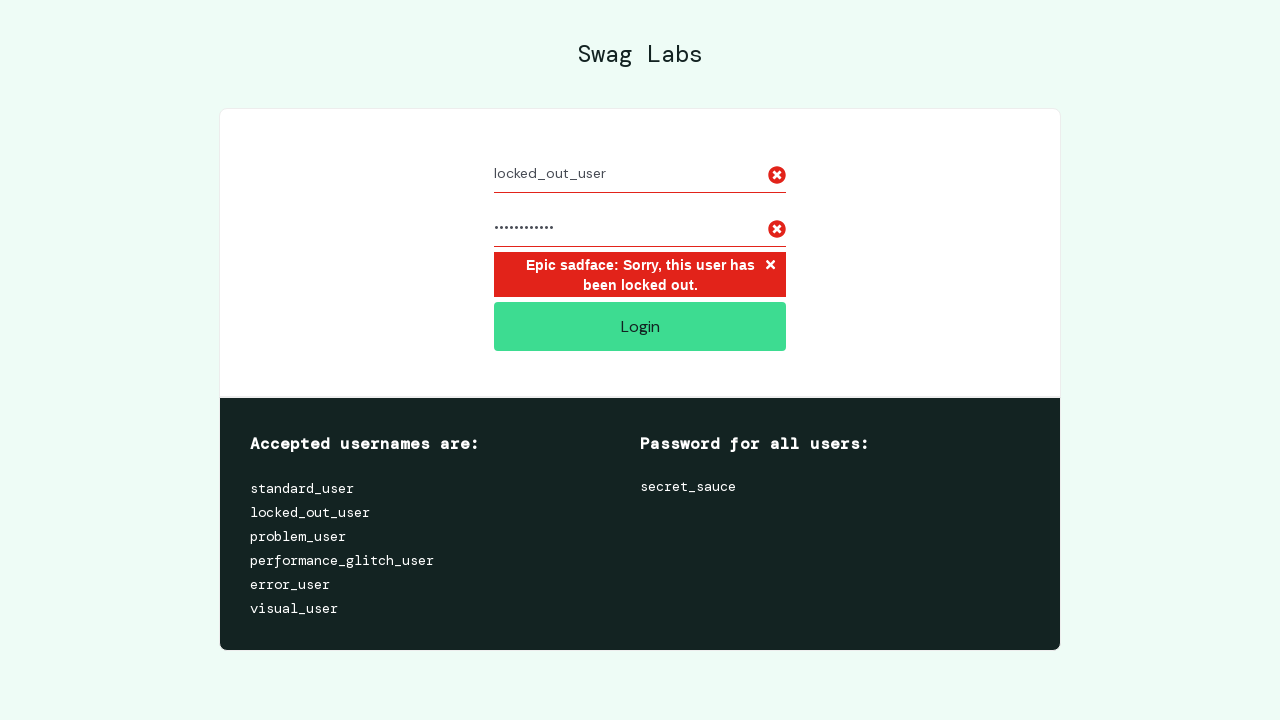

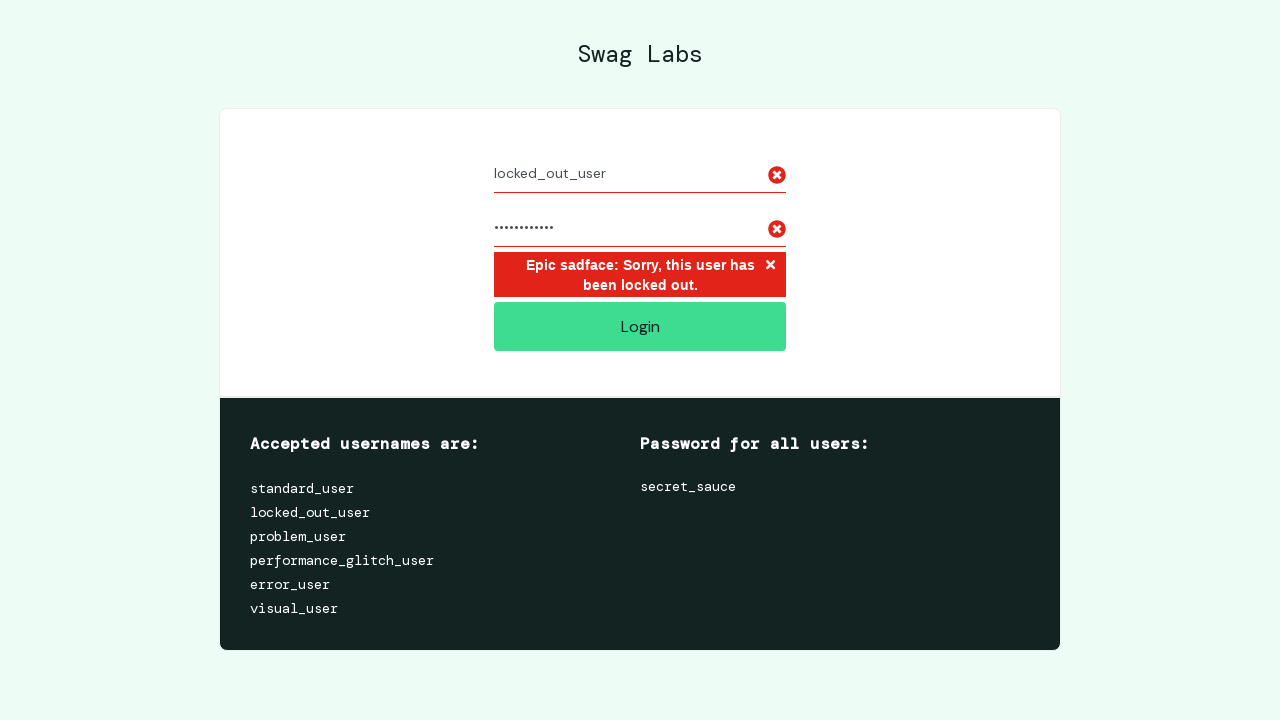